Tests that entered text is trimmed when editing a todo item

Starting URL: https://demo.playwright.dev/todomvc

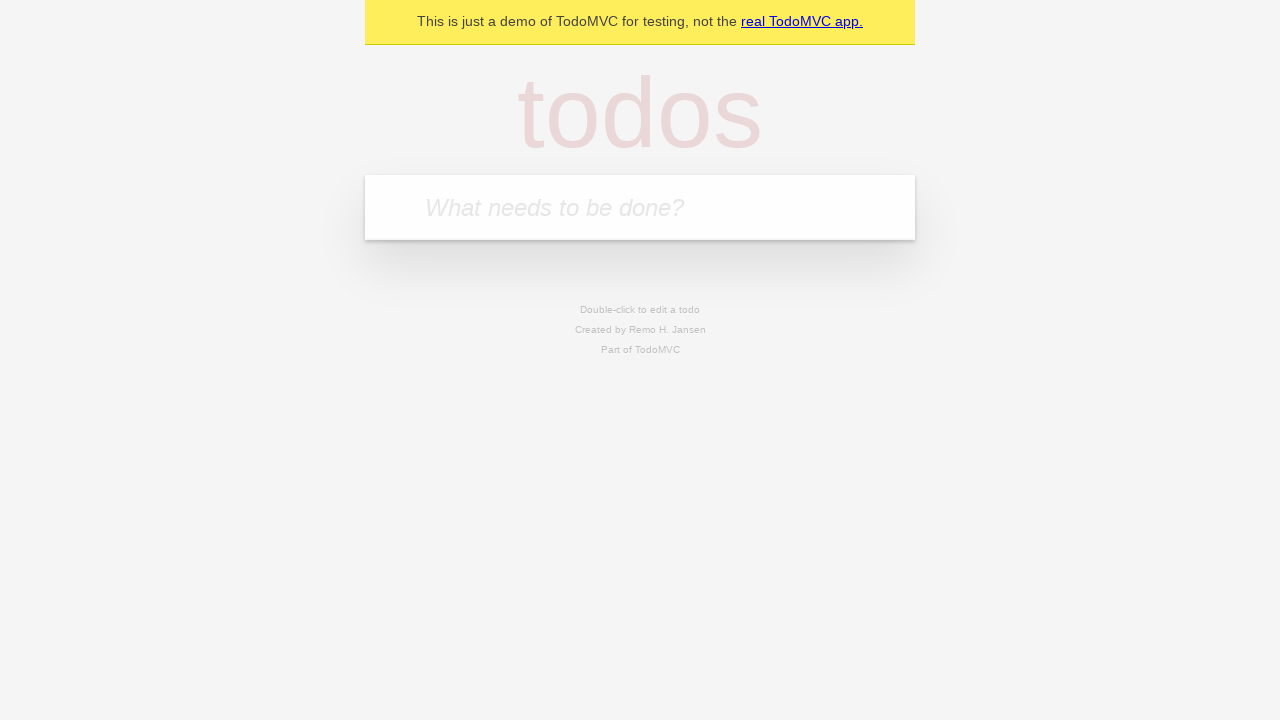

Filled todo input with 'buy some cheese' on internal:attr=[placeholder="What needs to be done?"i]
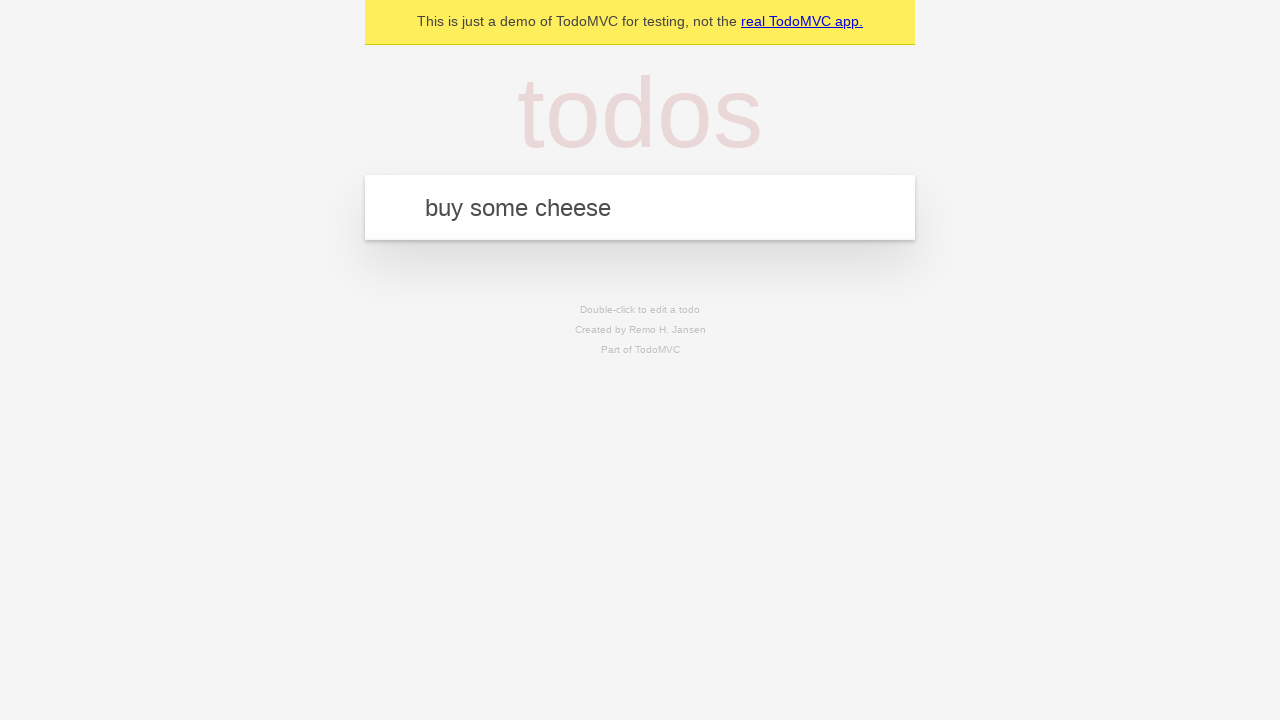

Pressed Enter to create first todo on internal:attr=[placeholder="What needs to be done?"i]
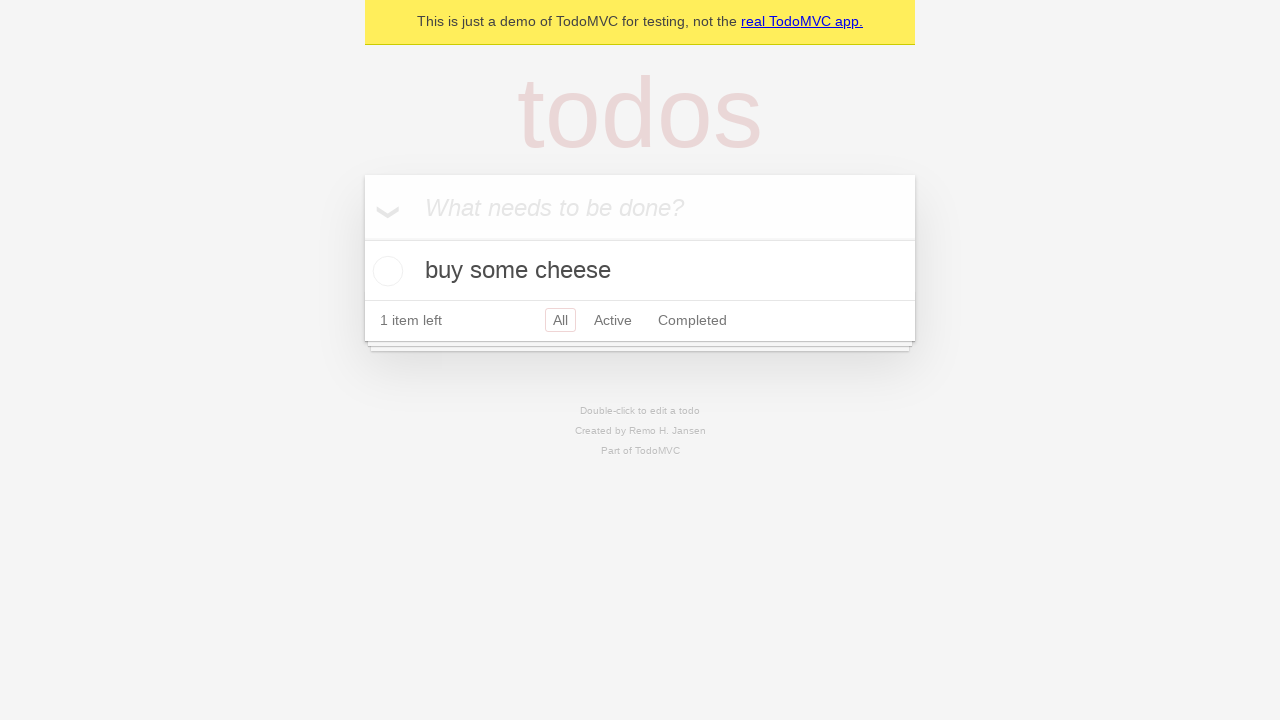

Filled todo input with 'feed the cat' on internal:attr=[placeholder="What needs to be done?"i]
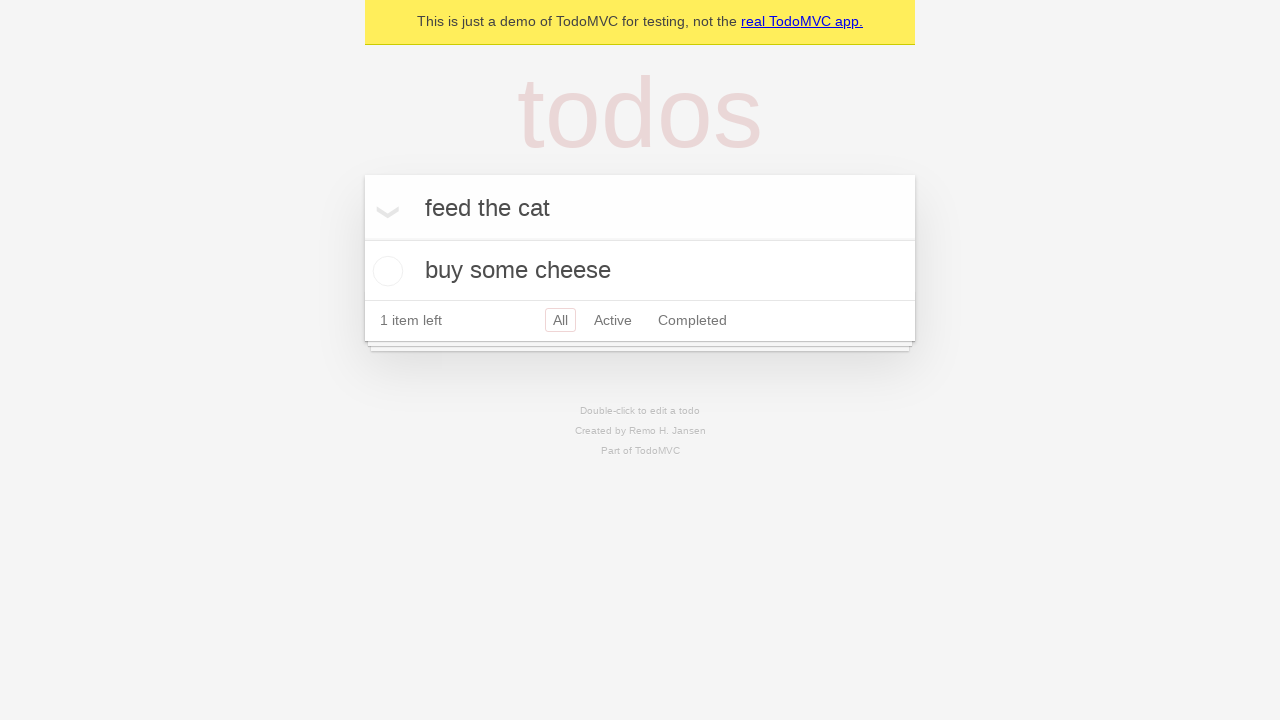

Pressed Enter to create second todo on internal:attr=[placeholder="What needs to be done?"i]
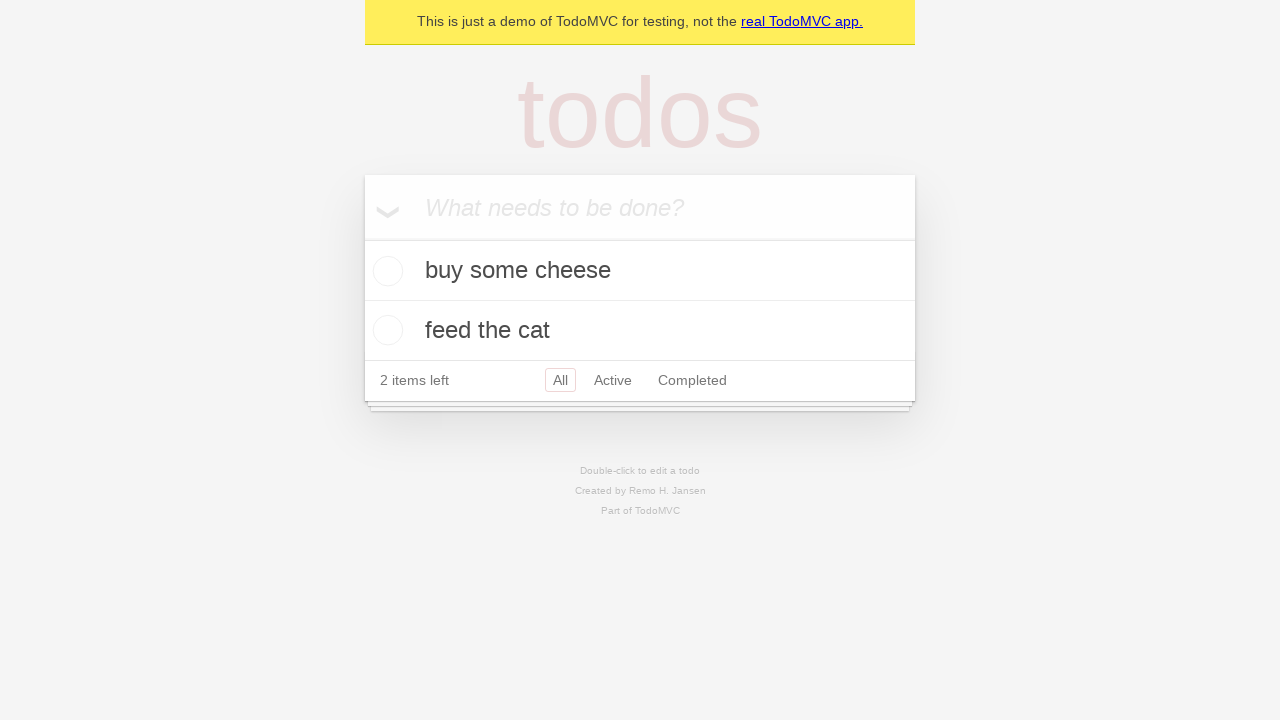

Filled todo input with 'book a doctors appointment' on internal:attr=[placeholder="What needs to be done?"i]
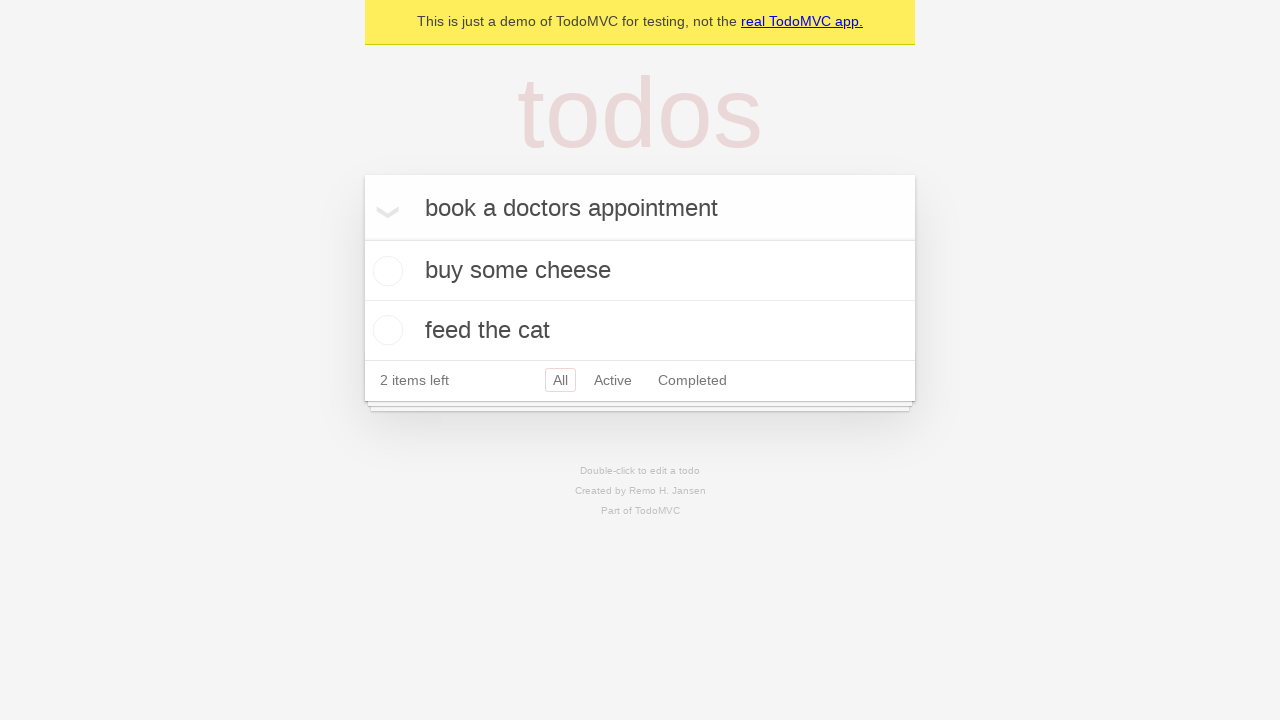

Pressed Enter to create third todo on internal:attr=[placeholder="What needs to be done?"i]
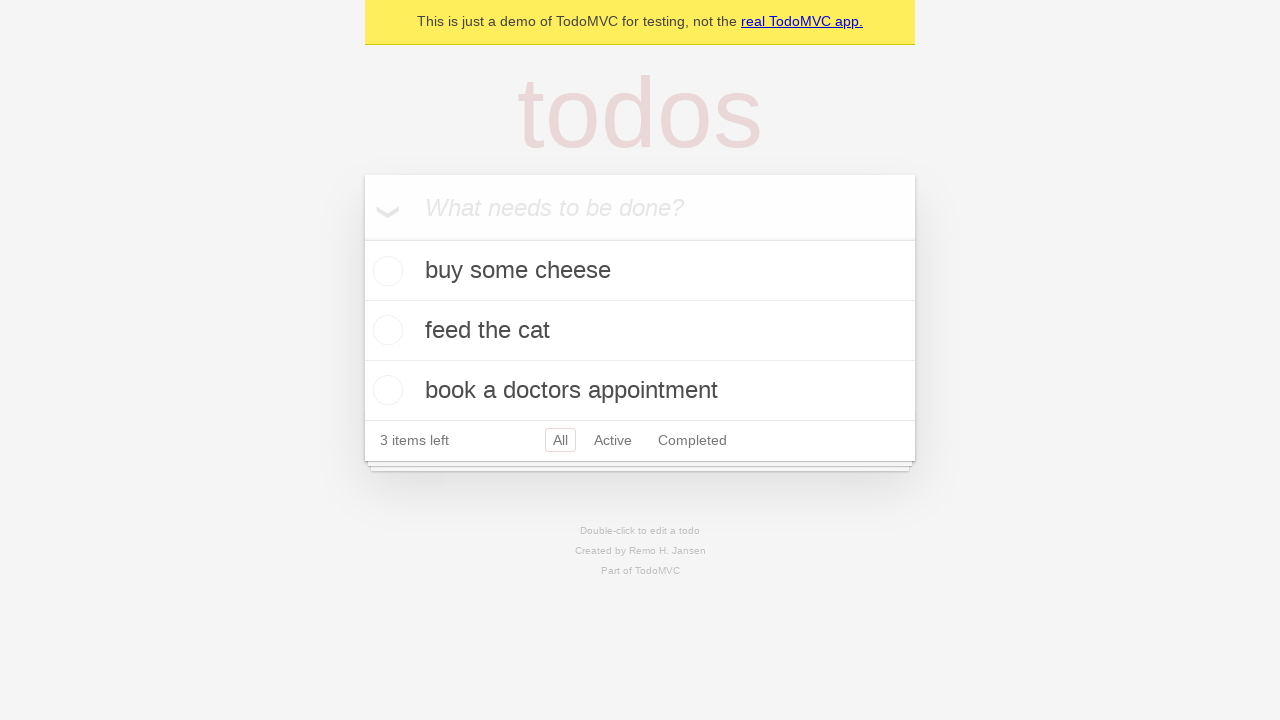

Double-clicked on second todo to enter edit mode at (640, 331) on internal:testid=[data-testid="todo-item"s] >> nth=1
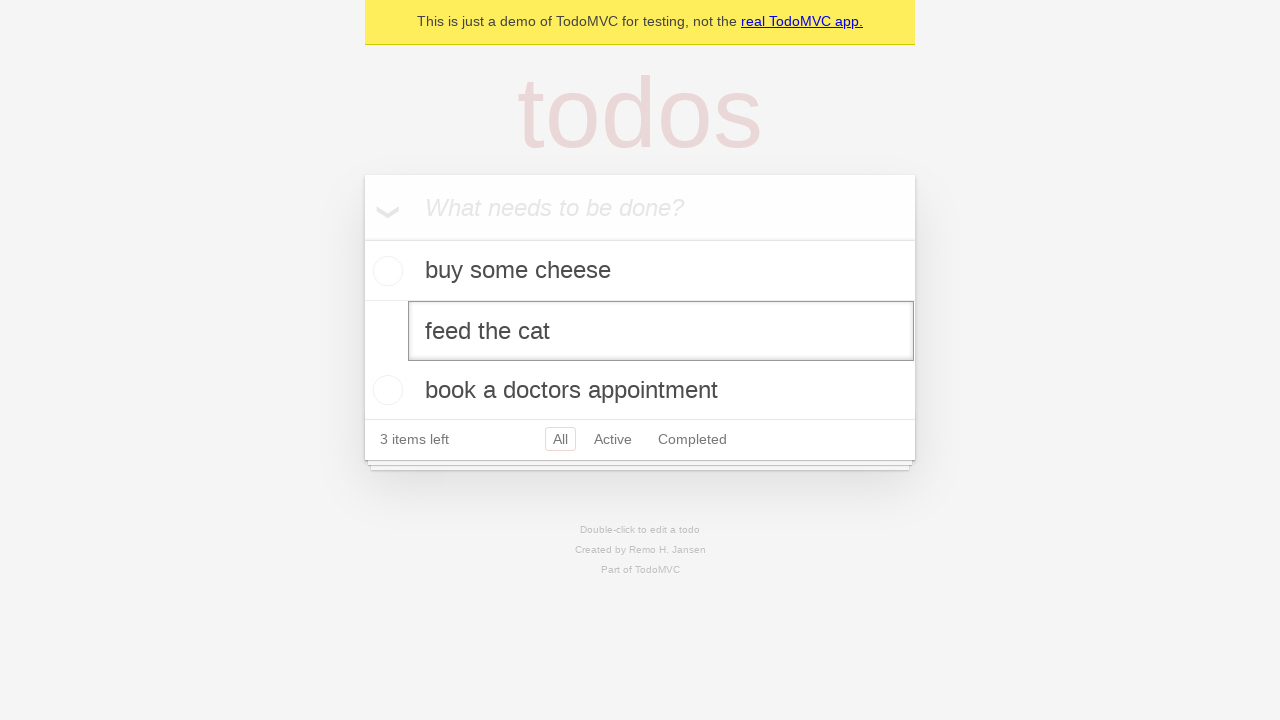

Filled edit field with text containing leading and trailing spaces: '    buy some sausages    ' on internal:testid=[data-testid="todo-item"s] >> nth=1 >> internal:role=textbox[nam
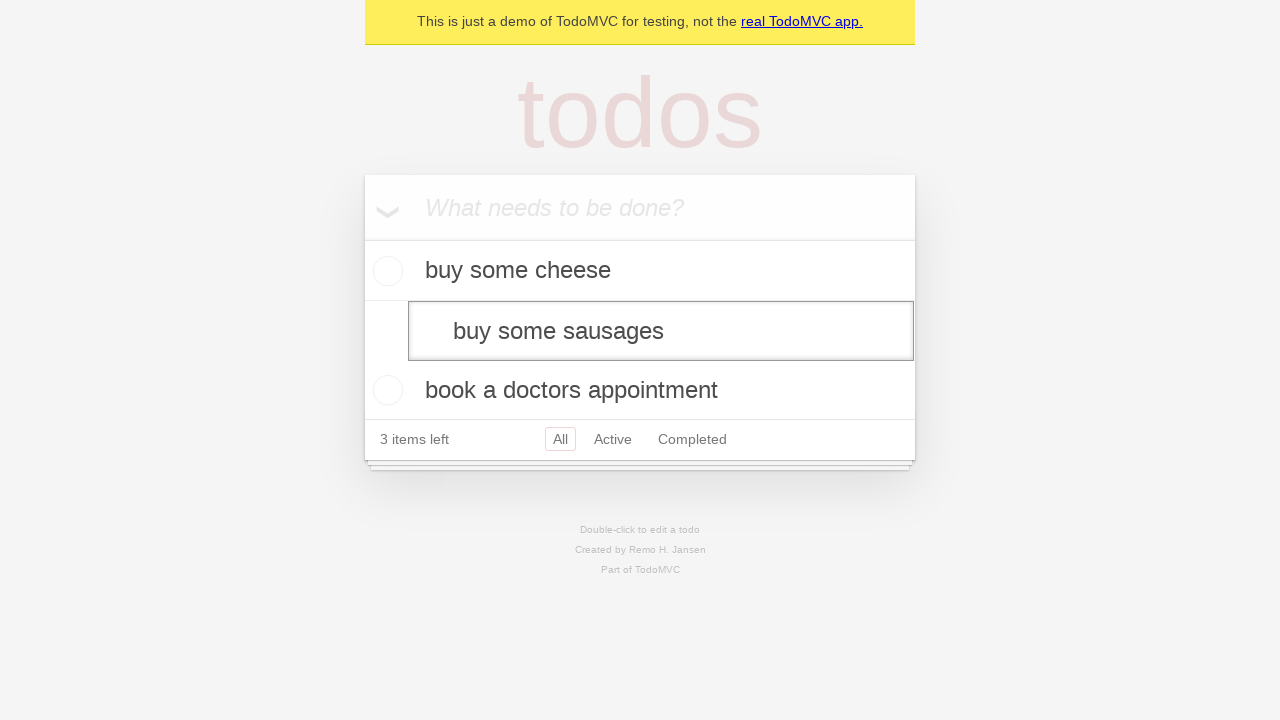

Pressed Enter to save edited todo, text should be trimmed to 'buy some sausages' on internal:testid=[data-testid="todo-item"s] >> nth=1 >> internal:role=textbox[nam
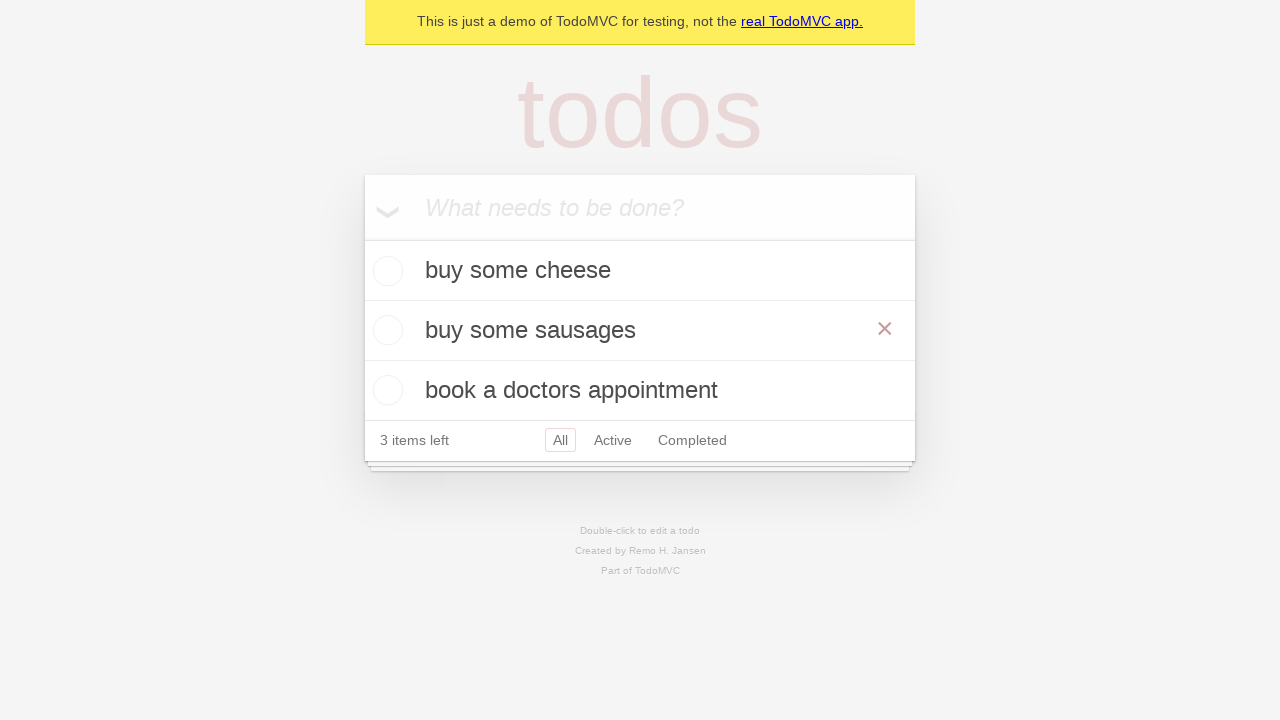

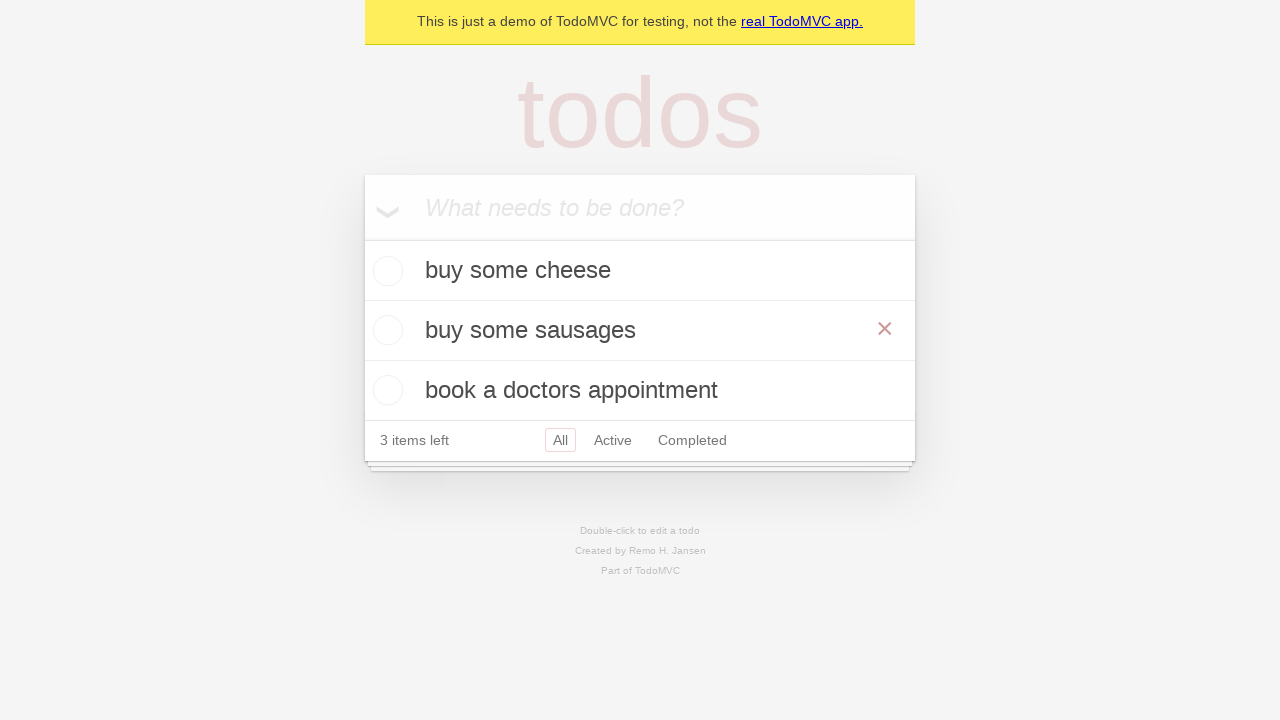